Navigates to a table page and interacts with table elements to verify their presence and structure

Starting URL: https://the-internet.herokuapp.com/tables

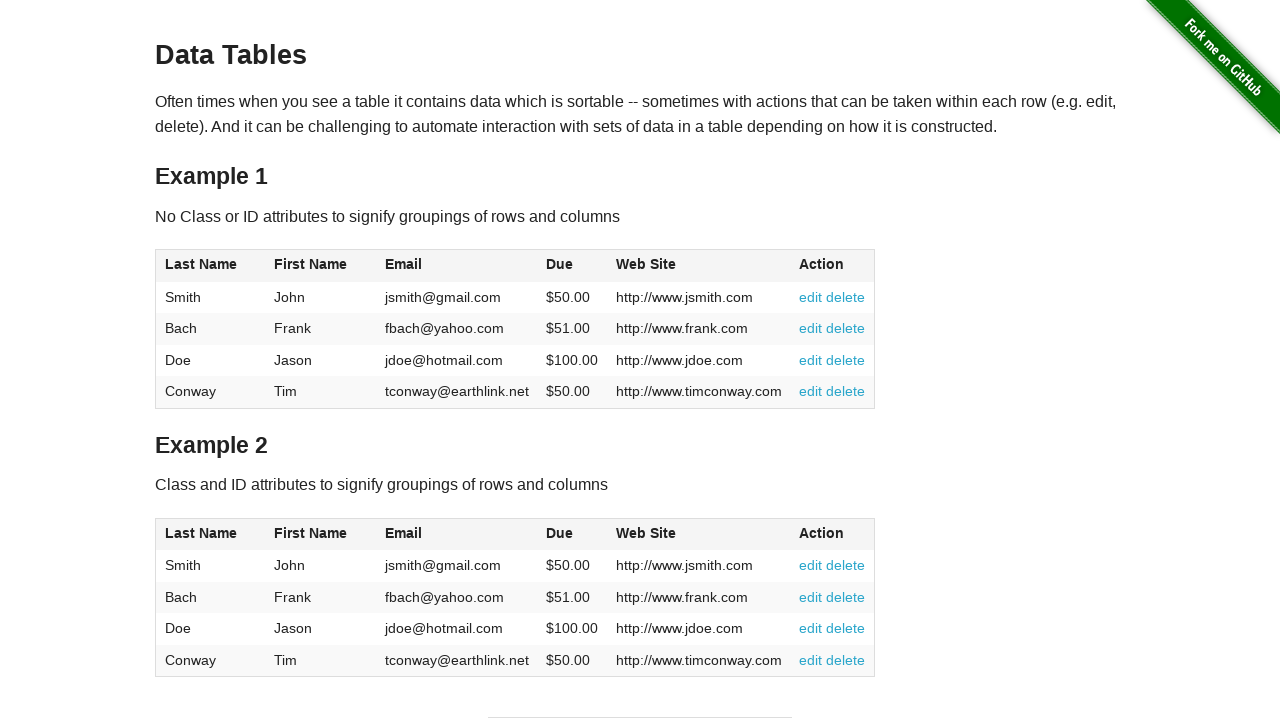

Waited for table #table1 to be present
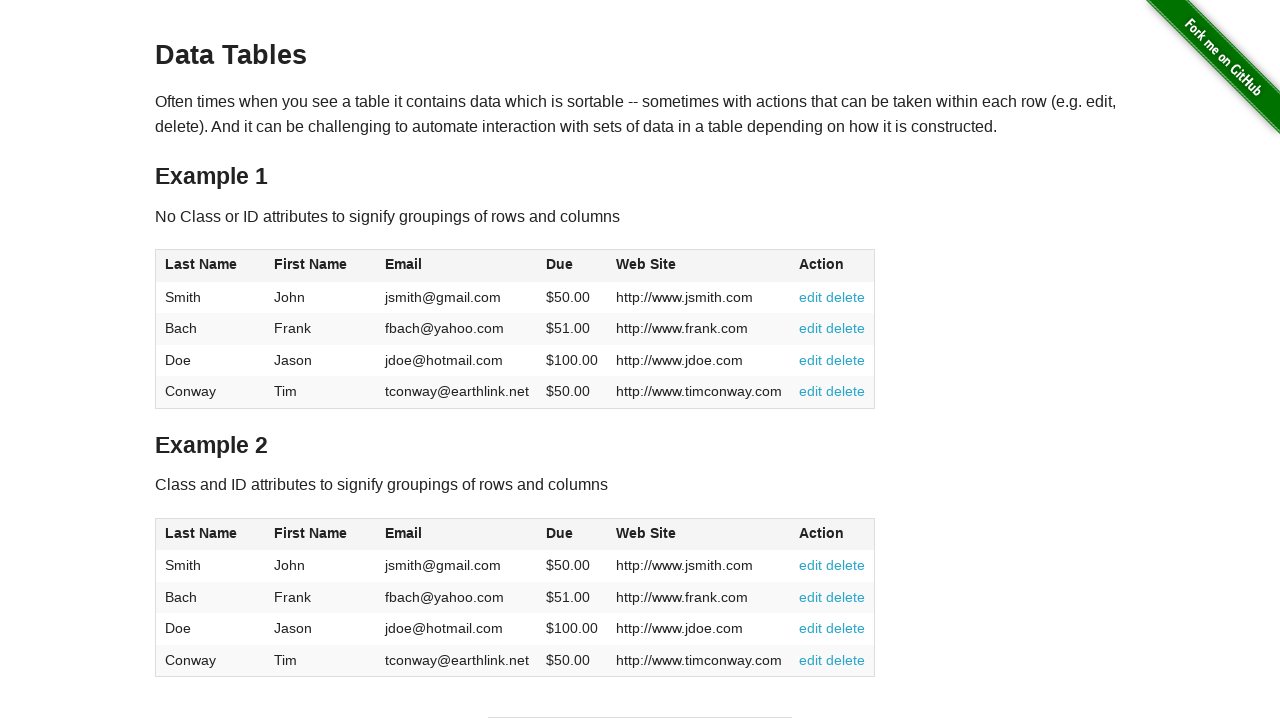

Verified table header 1 is present
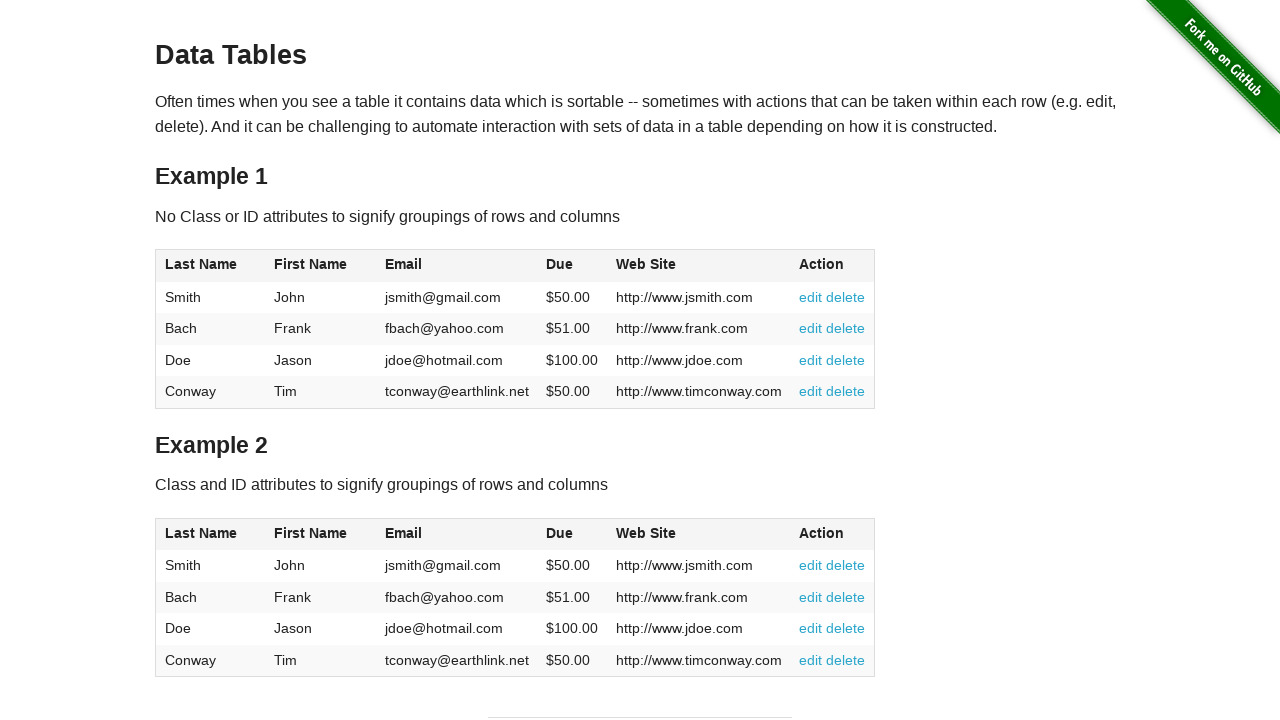

Verified table header 2 is present
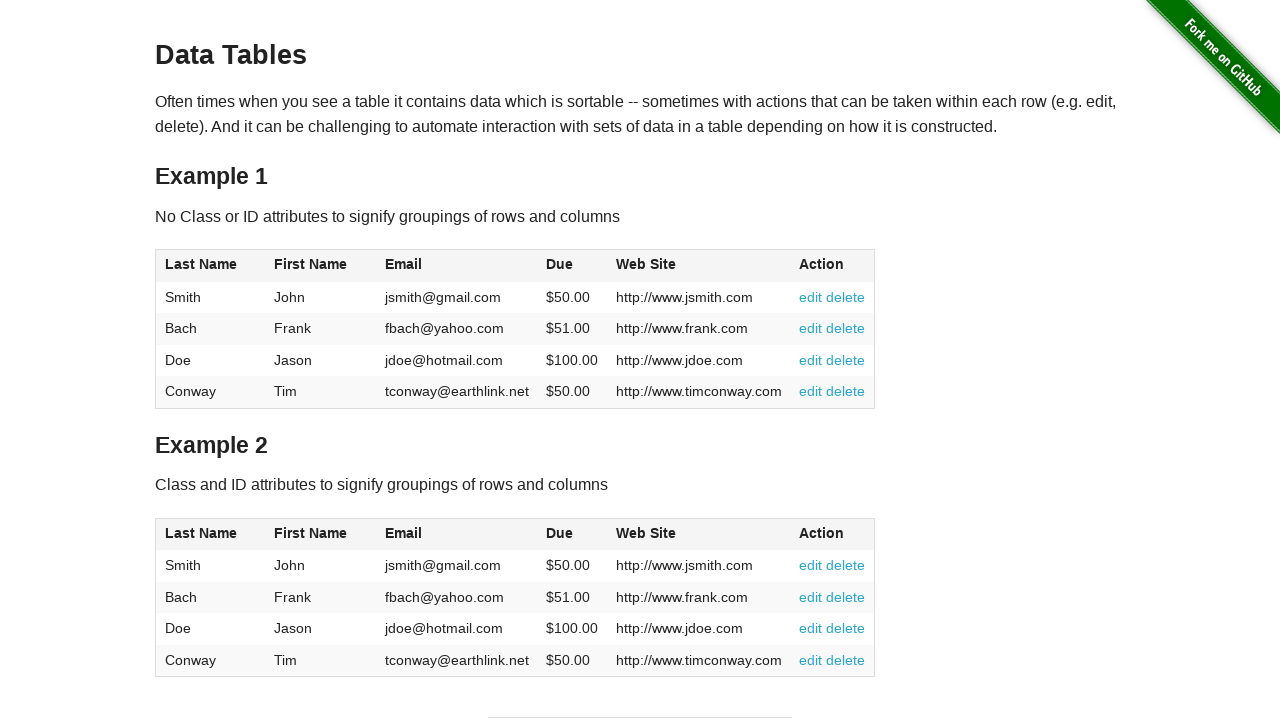

Verified table header 3 is present
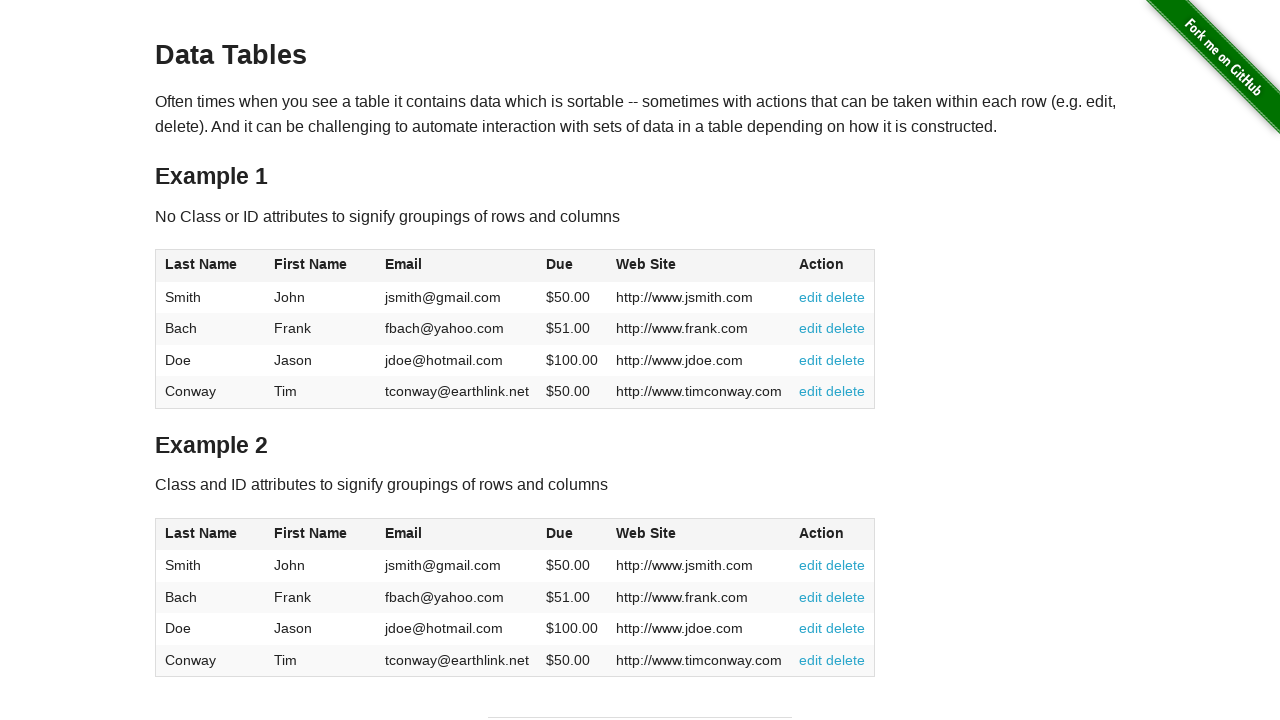

Verified table header 4 is present
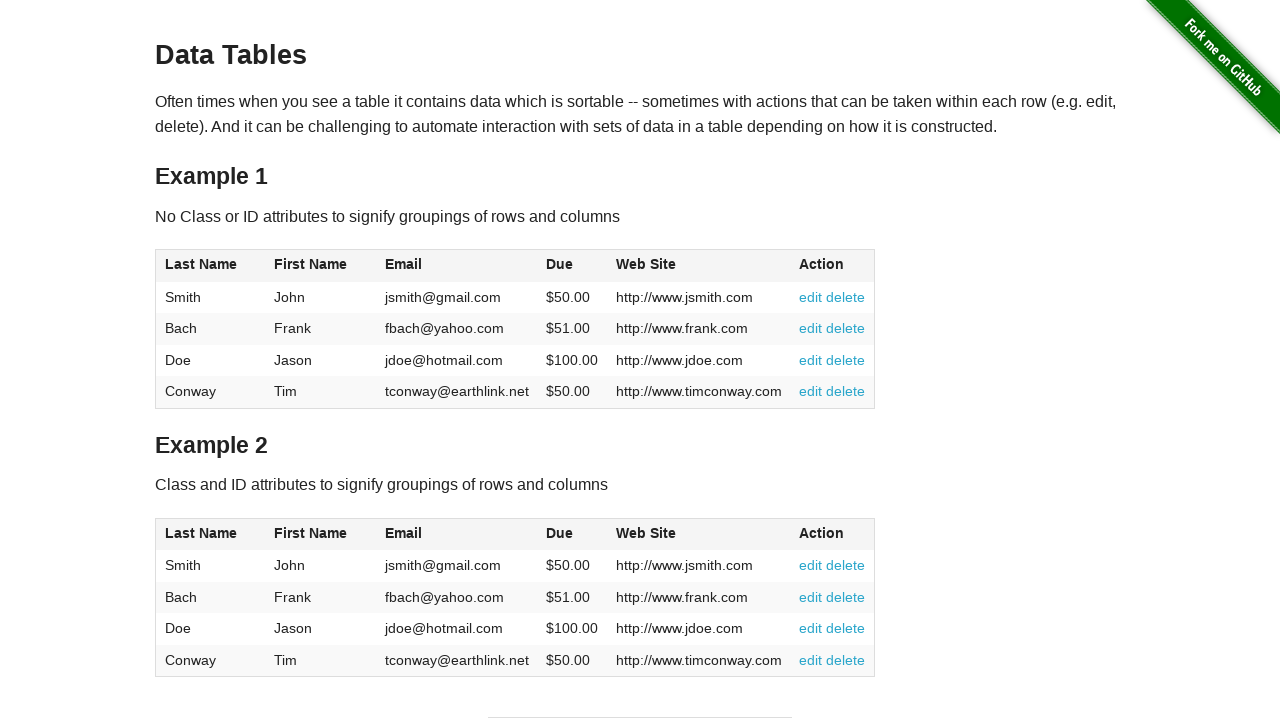

Verified table header 5 is present
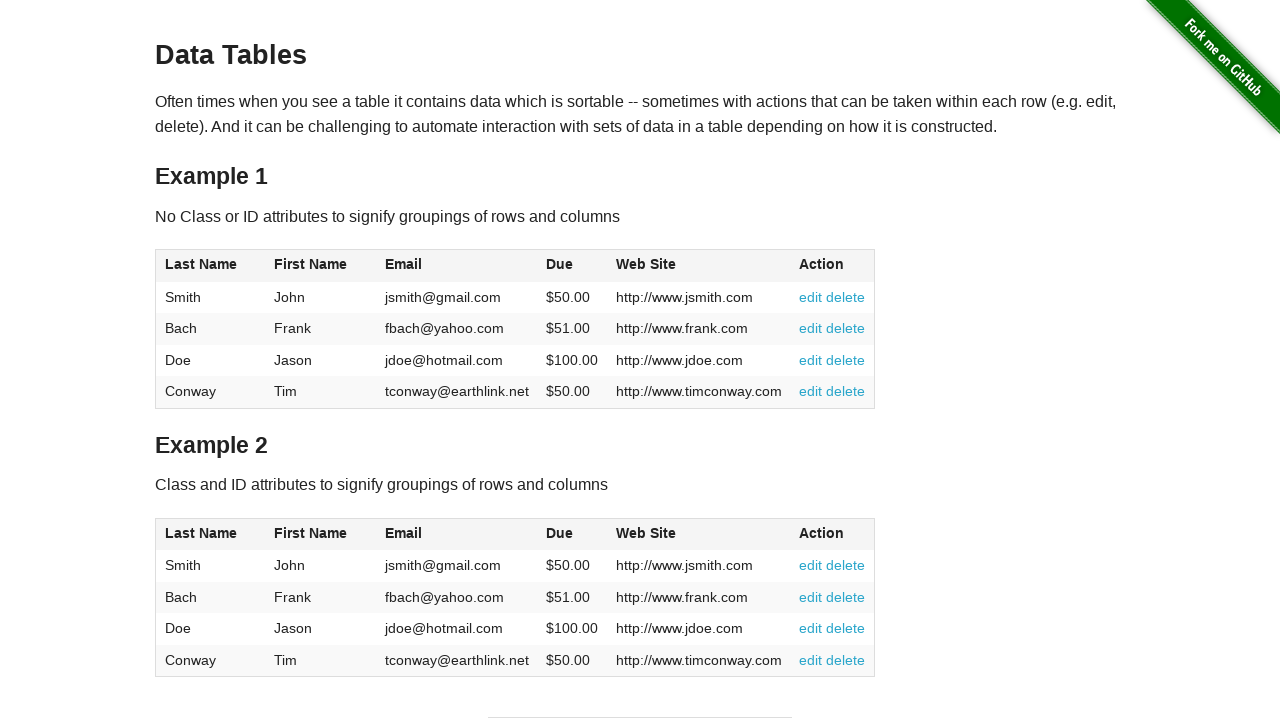

Verified table header 6 is present
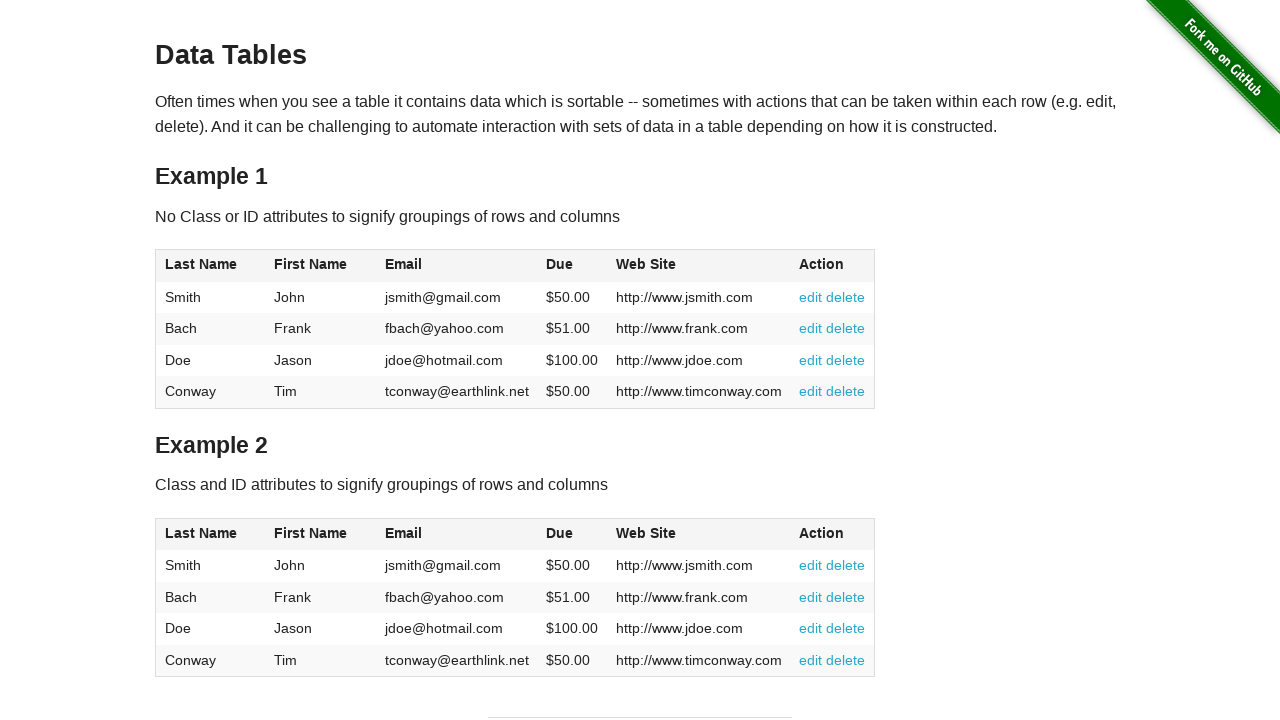

Verified table row 1 is present
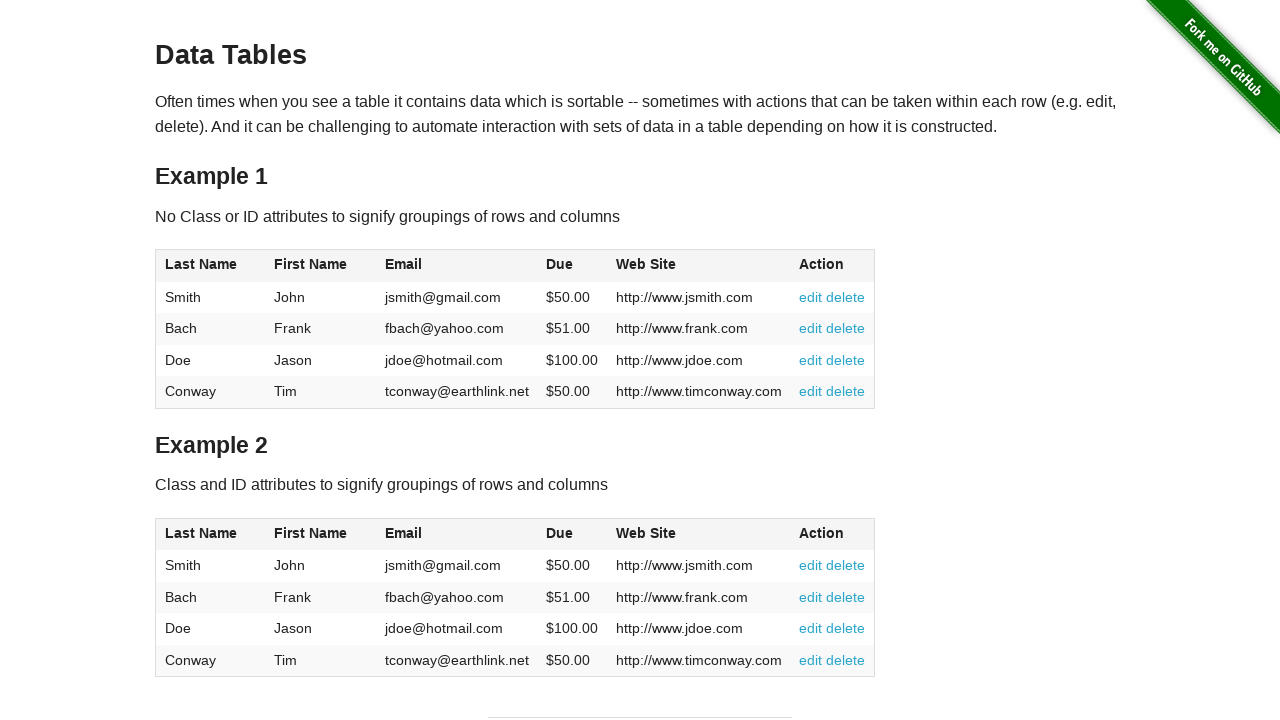

Verified table row 2 is present
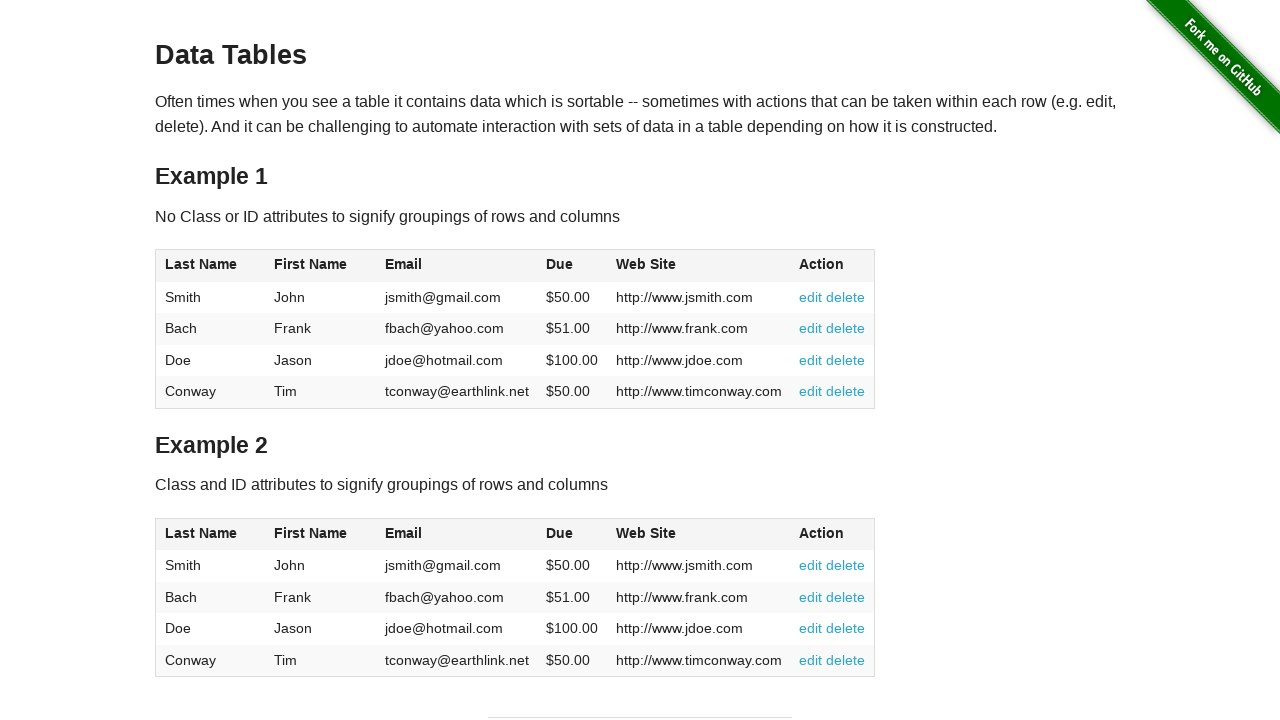

Verified table row 3 is present
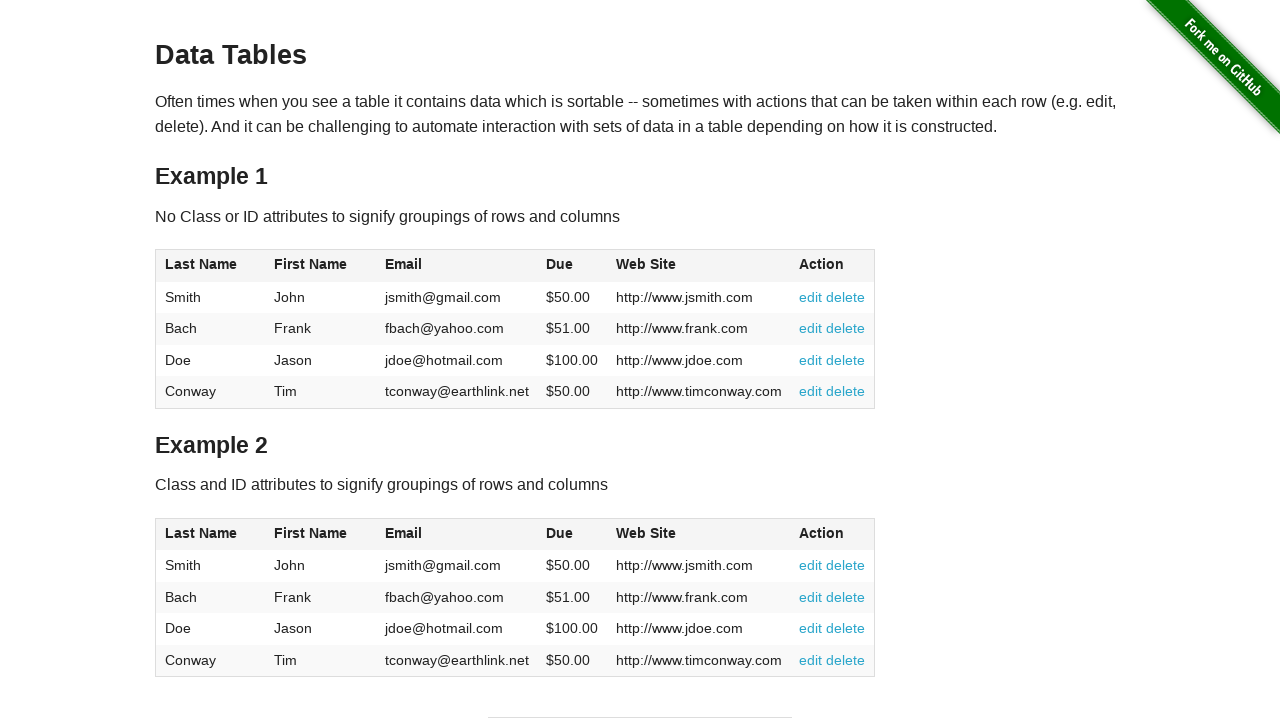

Verified table row 4 is present
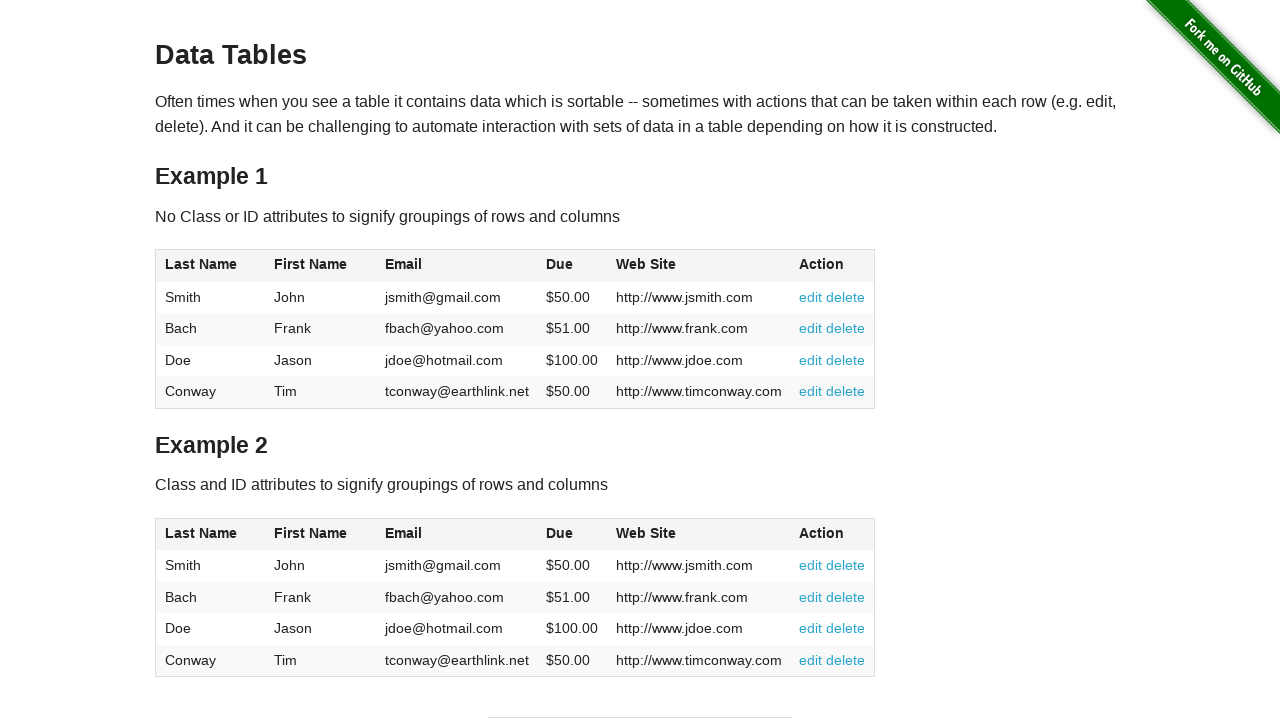

Clicked on first table header to test sorting functionality at (201, 264) on #table1 thead tr th:nth-child(1) span
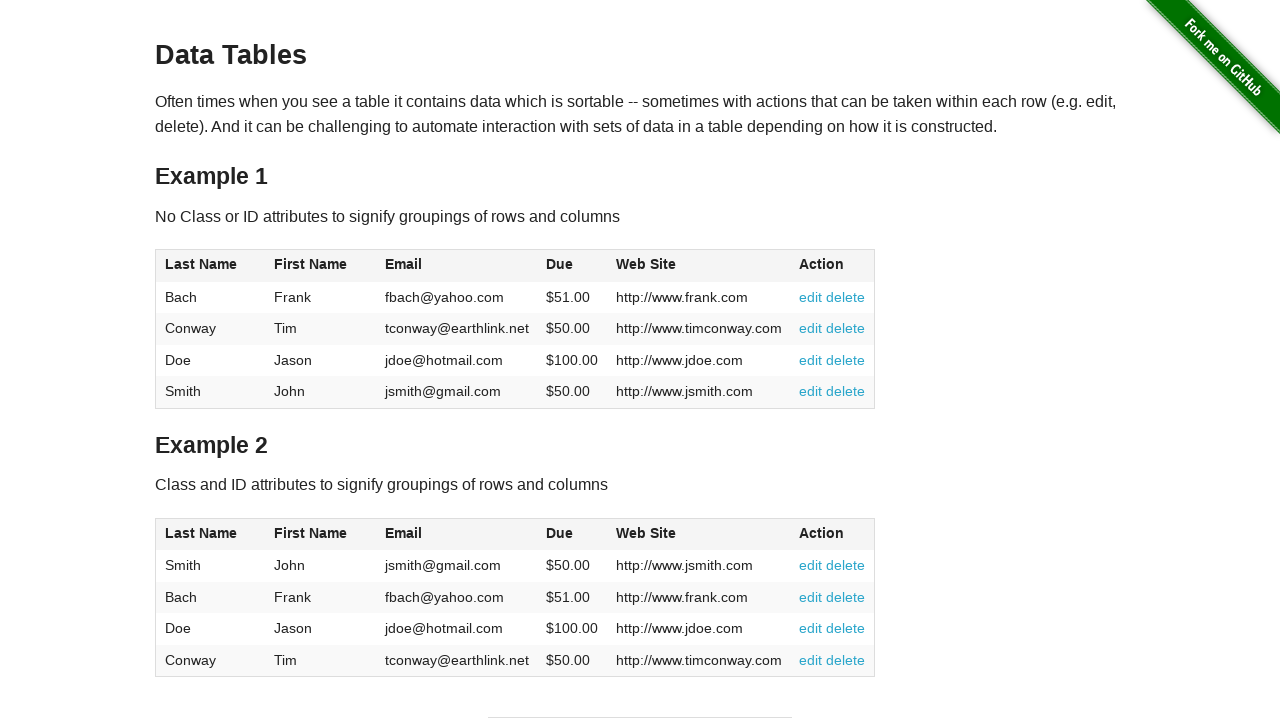

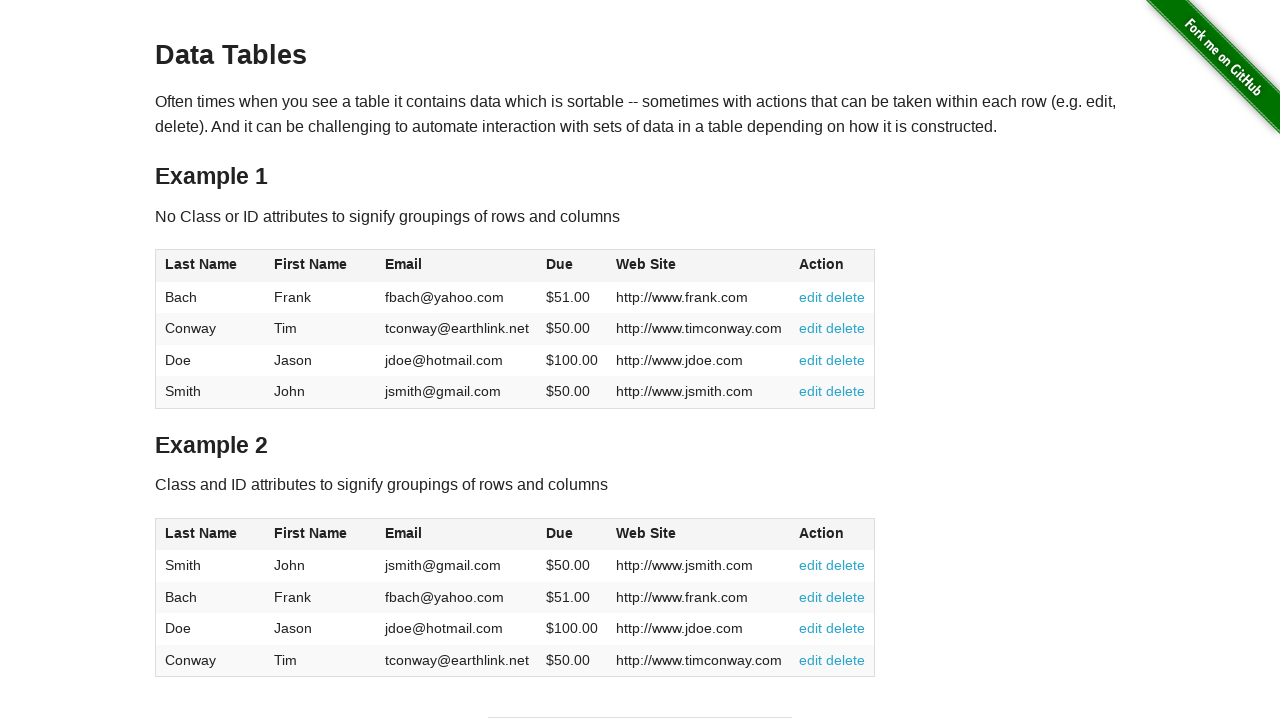